Tests keyboard key press functionality by sending Space and Left arrow keys to an element and verifying the page displays the correct key that was pressed.

Starting URL: http://the-internet.herokuapp.com/key_presses

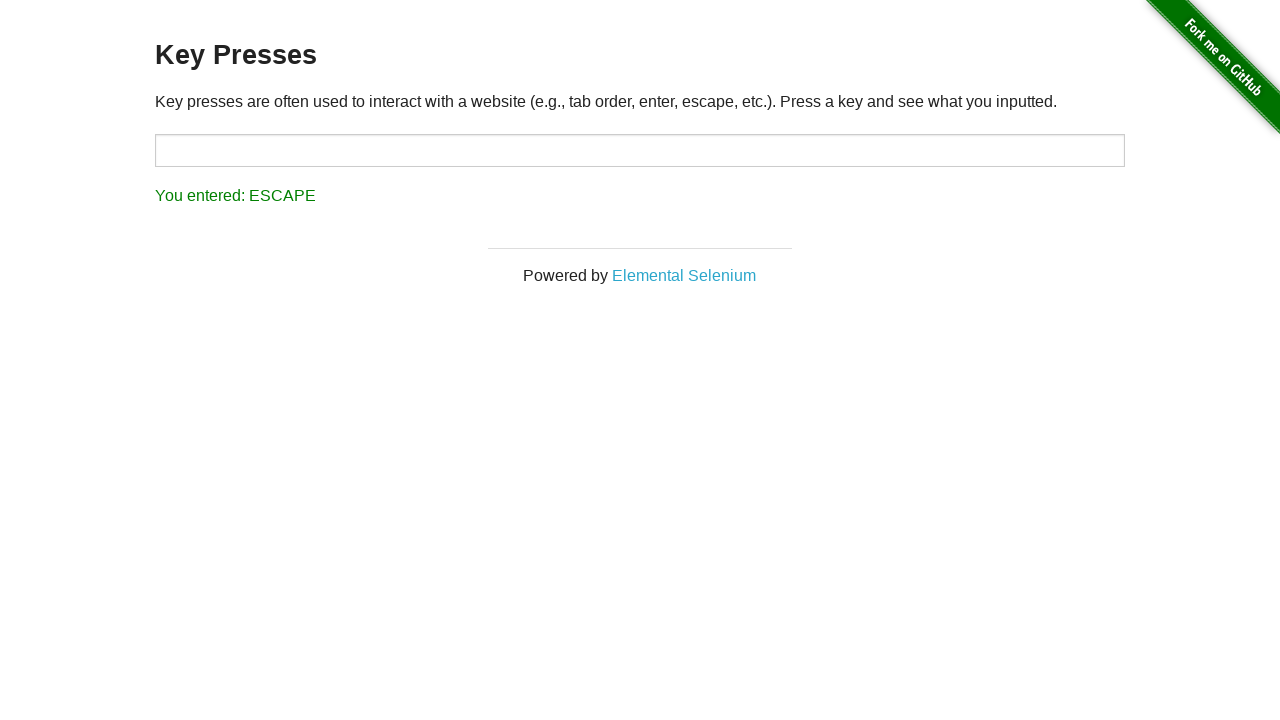

Pressed Space key on target element on #target
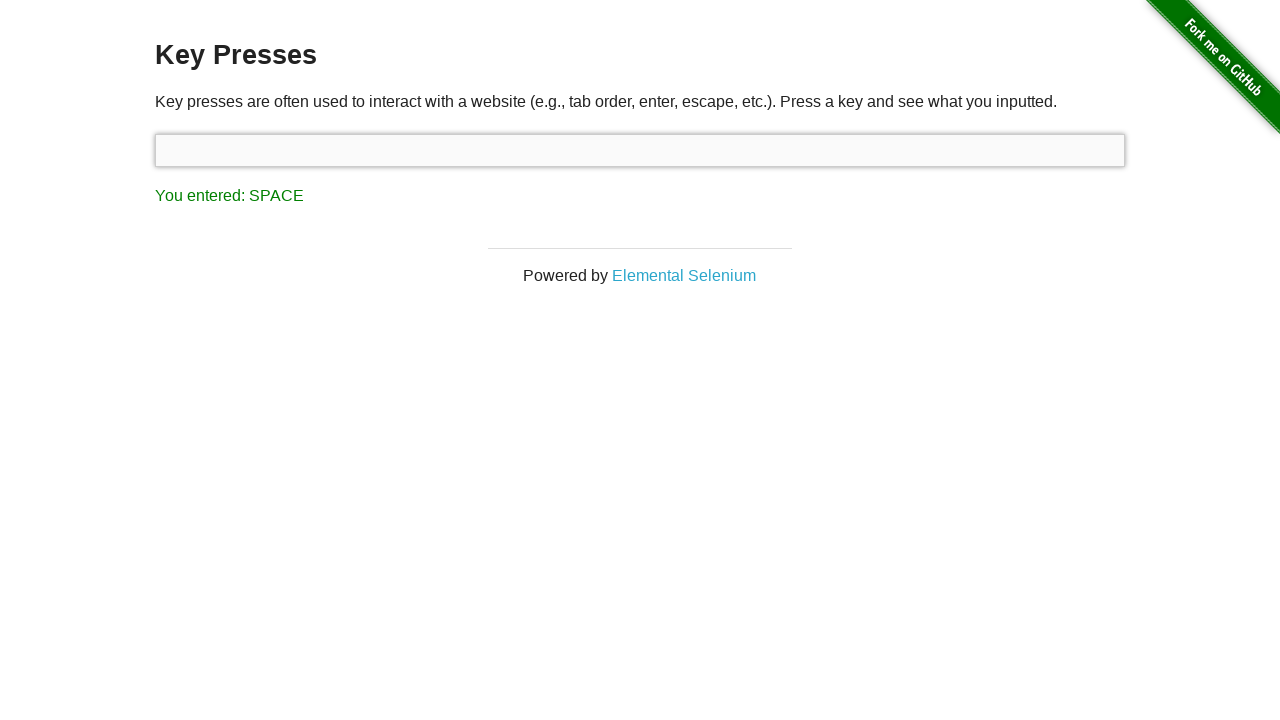

Result element loaded after Space key press
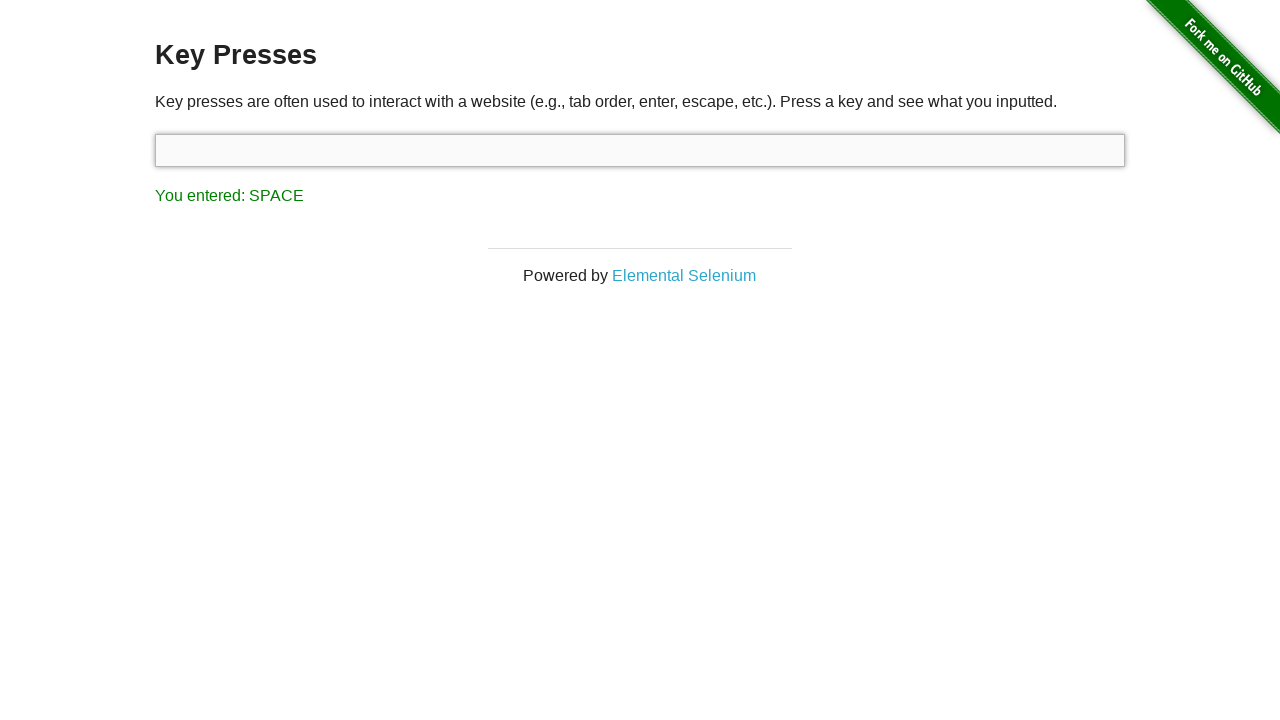

Retrieved result text content
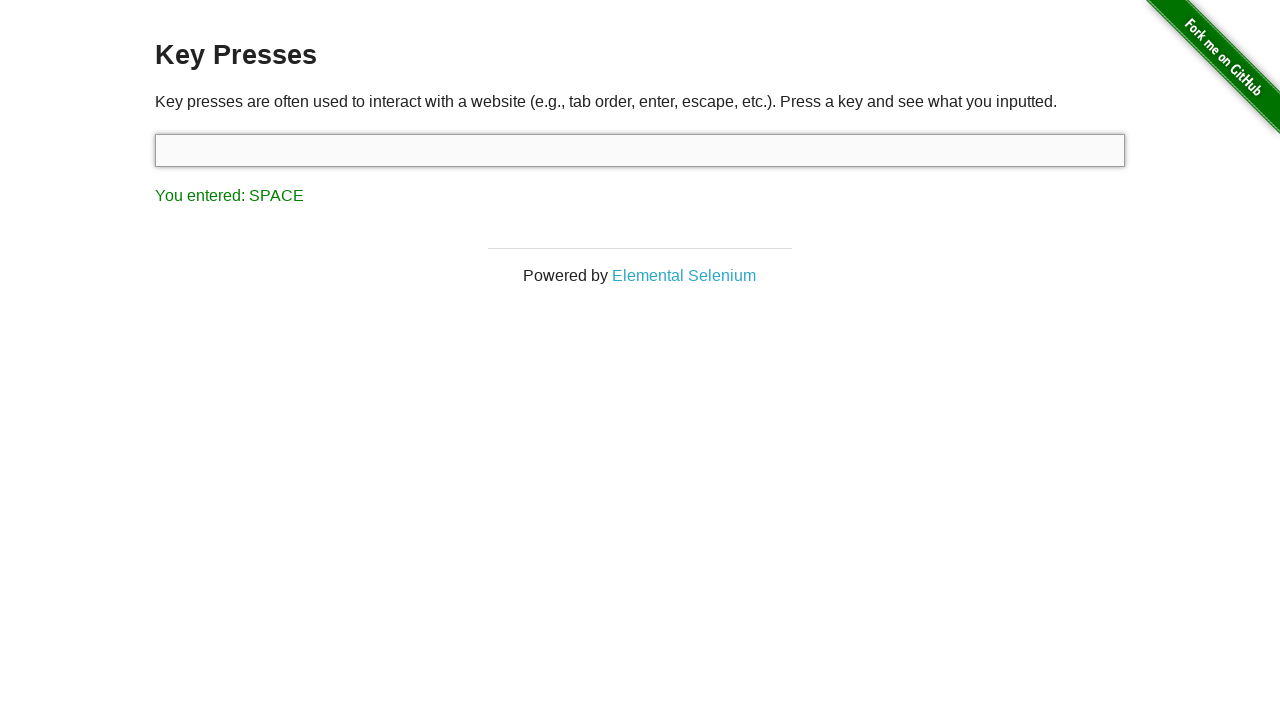

Verified that Space key was correctly registered
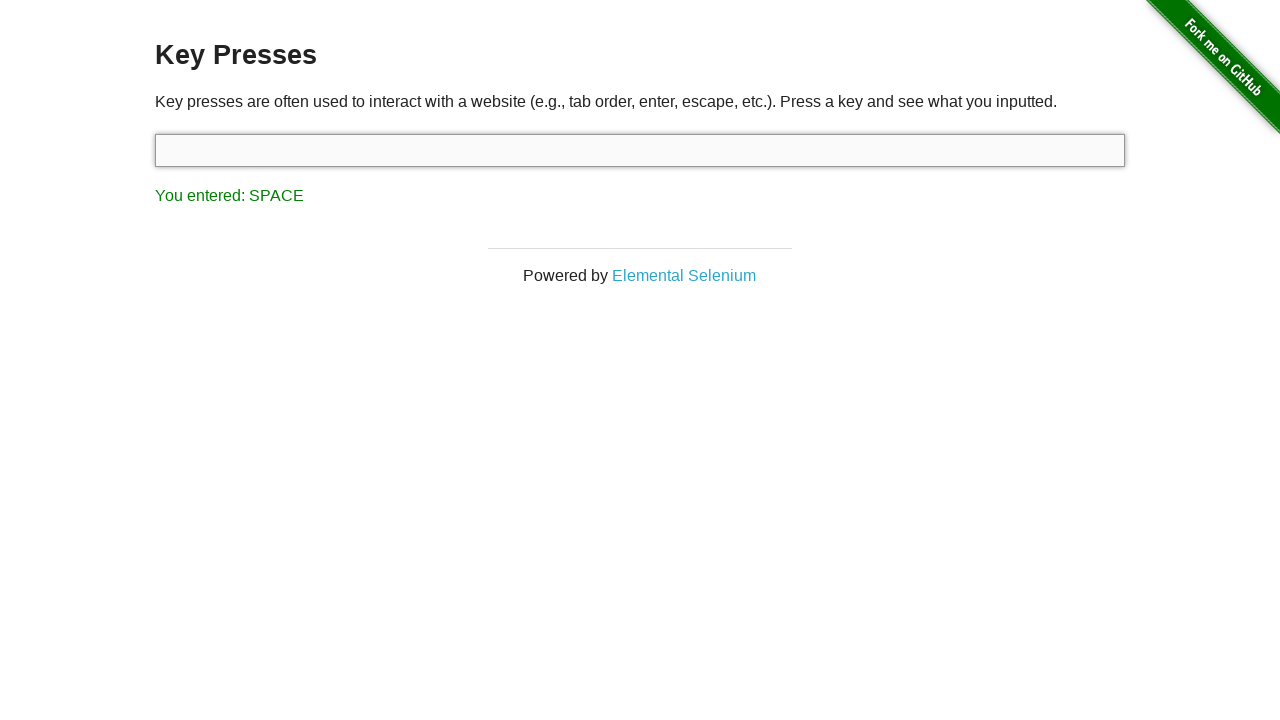

Pressed Left arrow key using keyboard
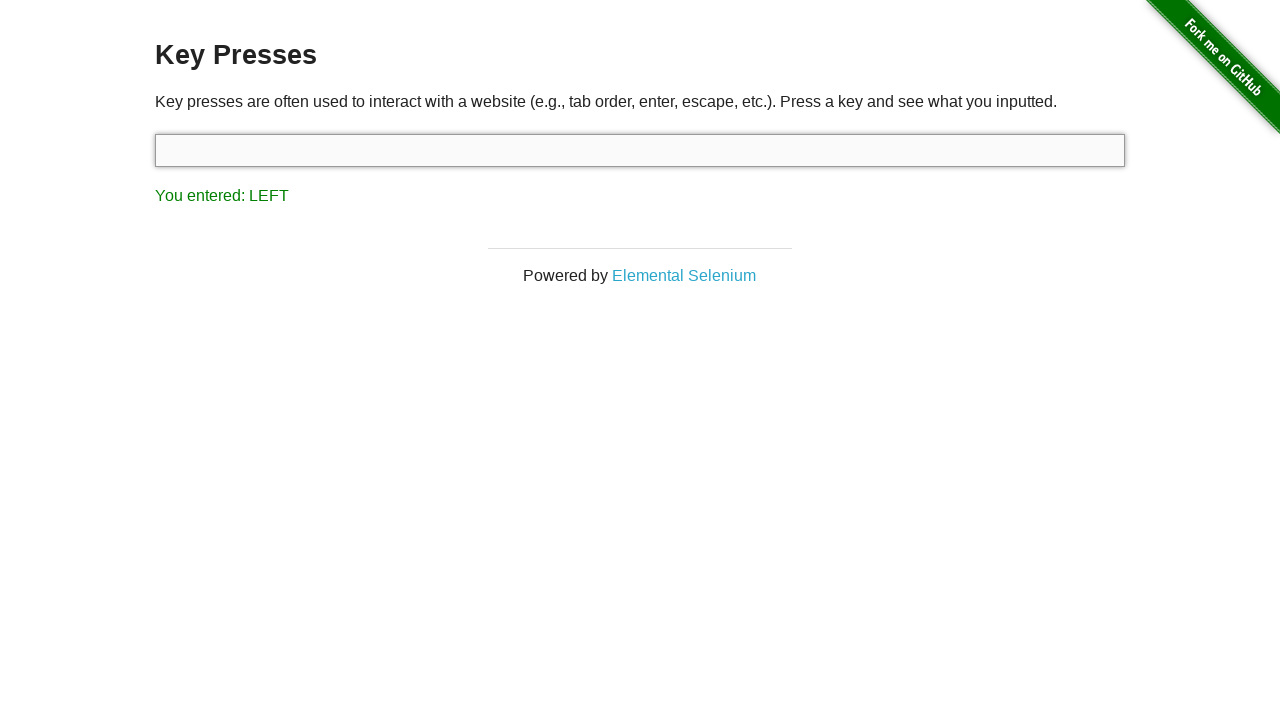

Retrieved result text content after Left arrow press
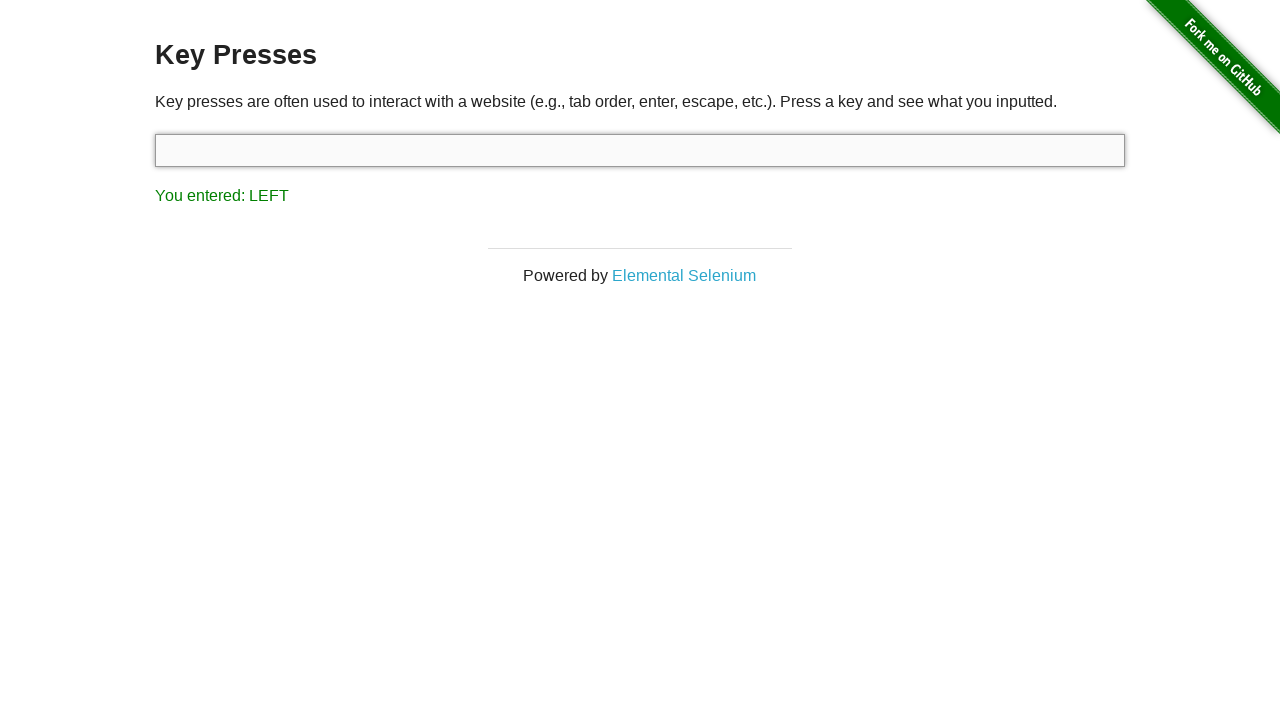

Verified that Left arrow key was correctly registered
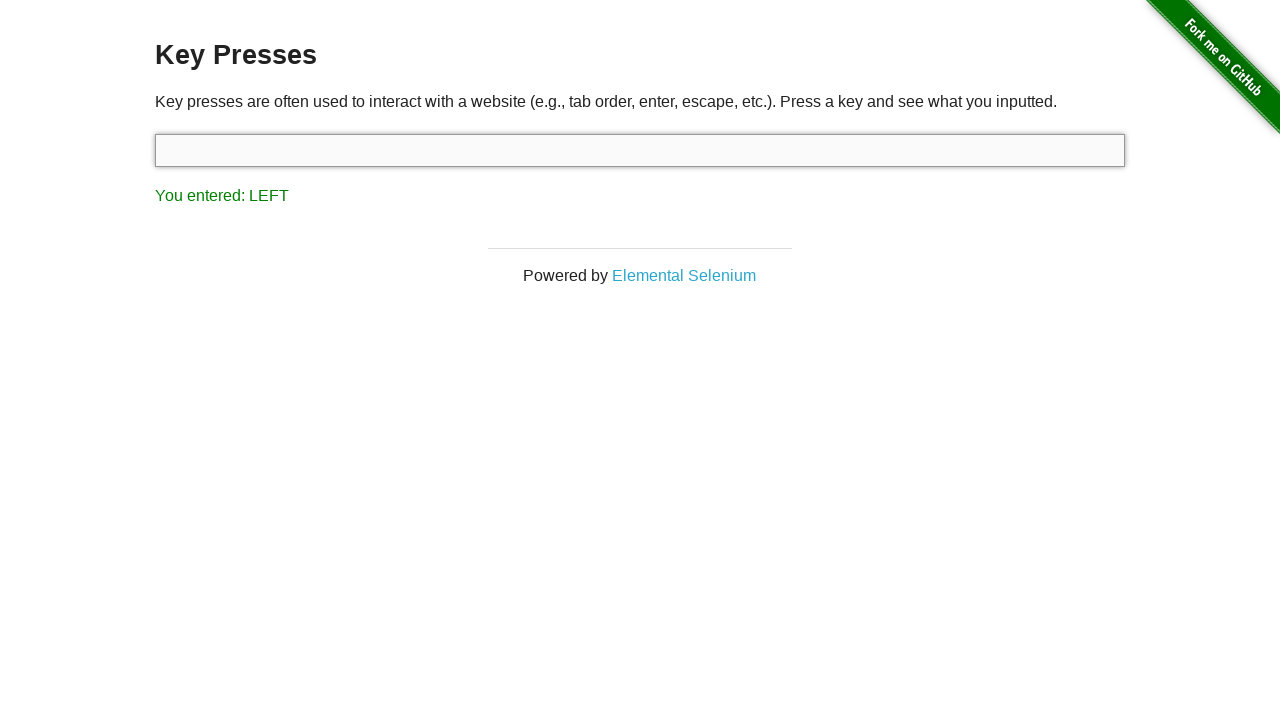

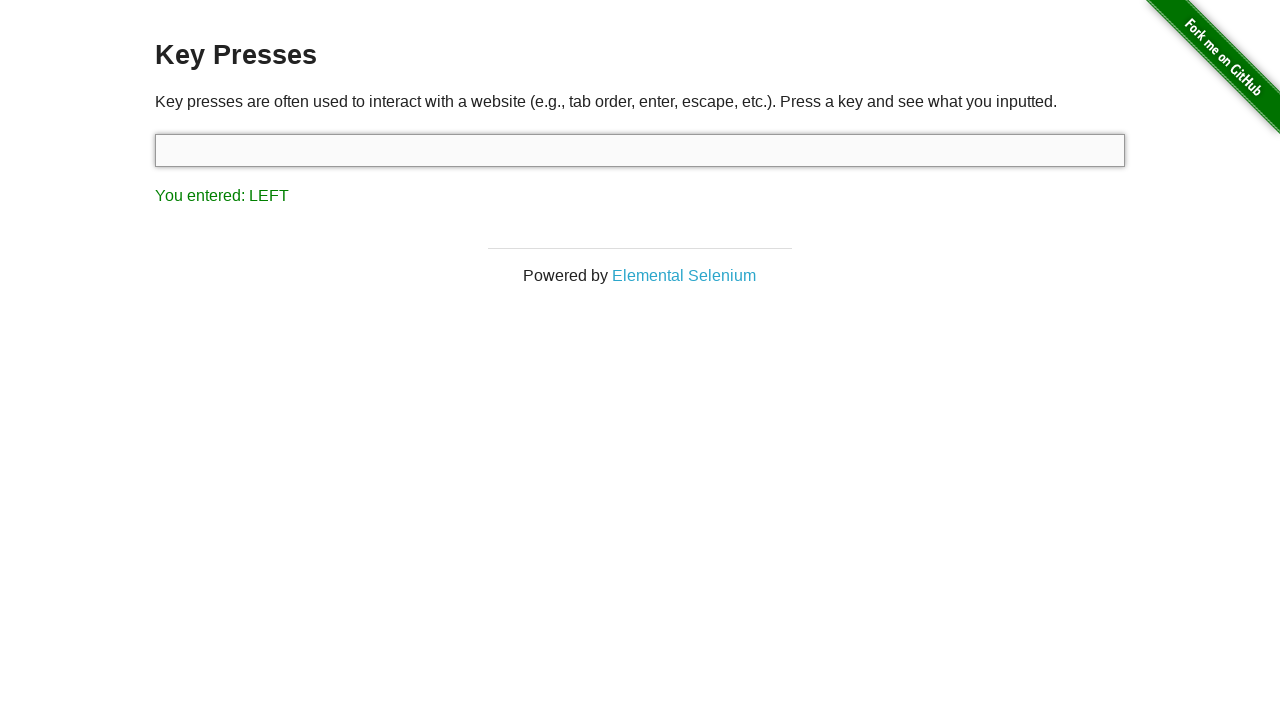